Navigates to YouTube homepage and takes a screenshot of the page

Starting URL: https://www.youtube.com/

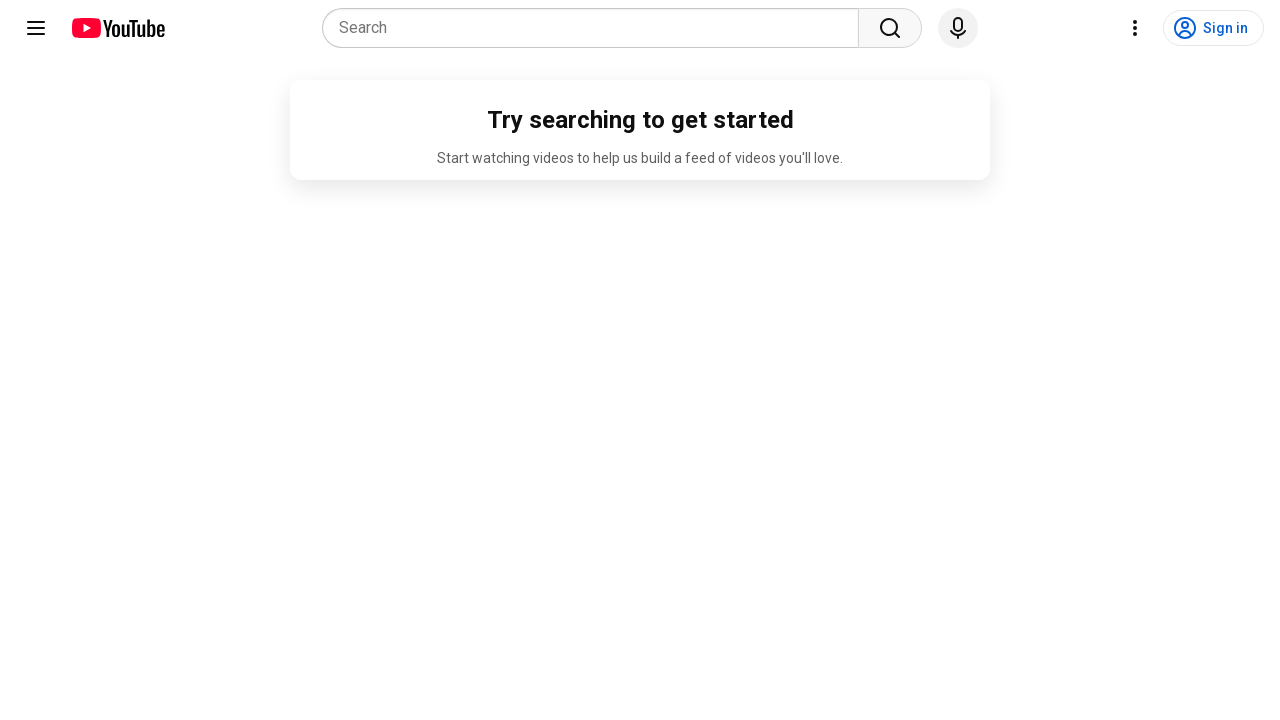

Navigated to YouTube homepage
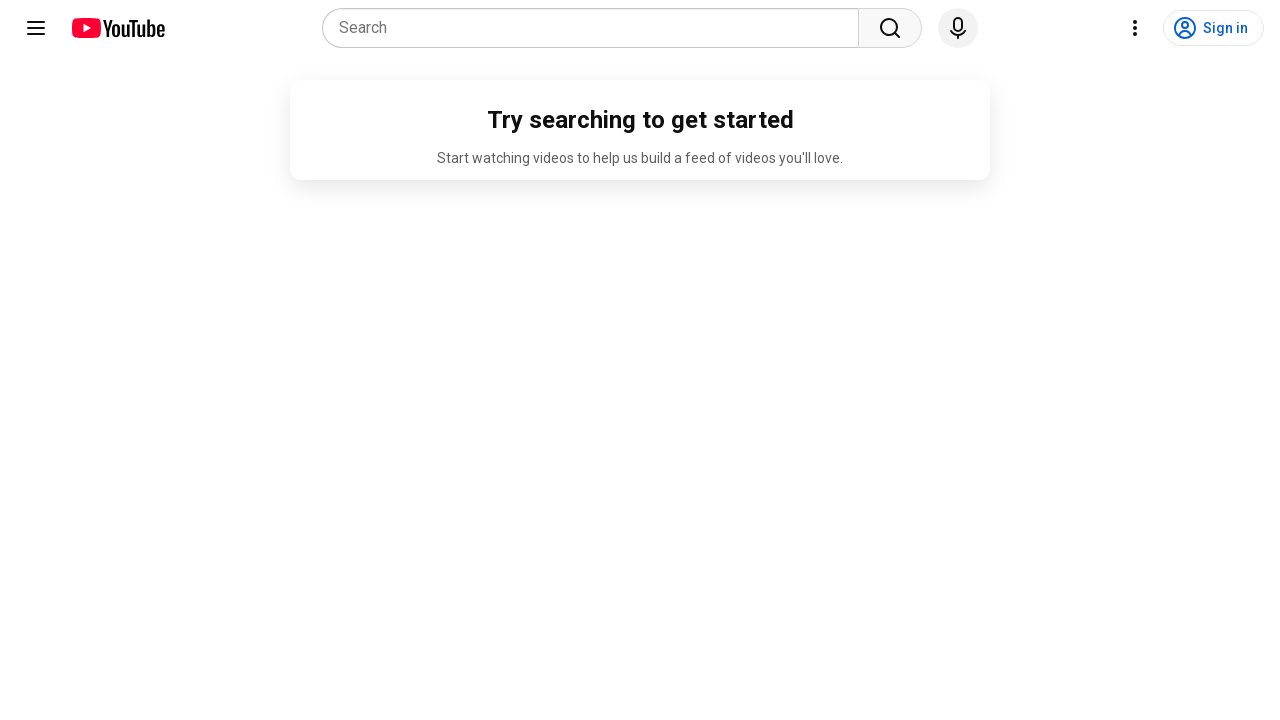

Waited for YouTube homepage to fully load (networkidle)
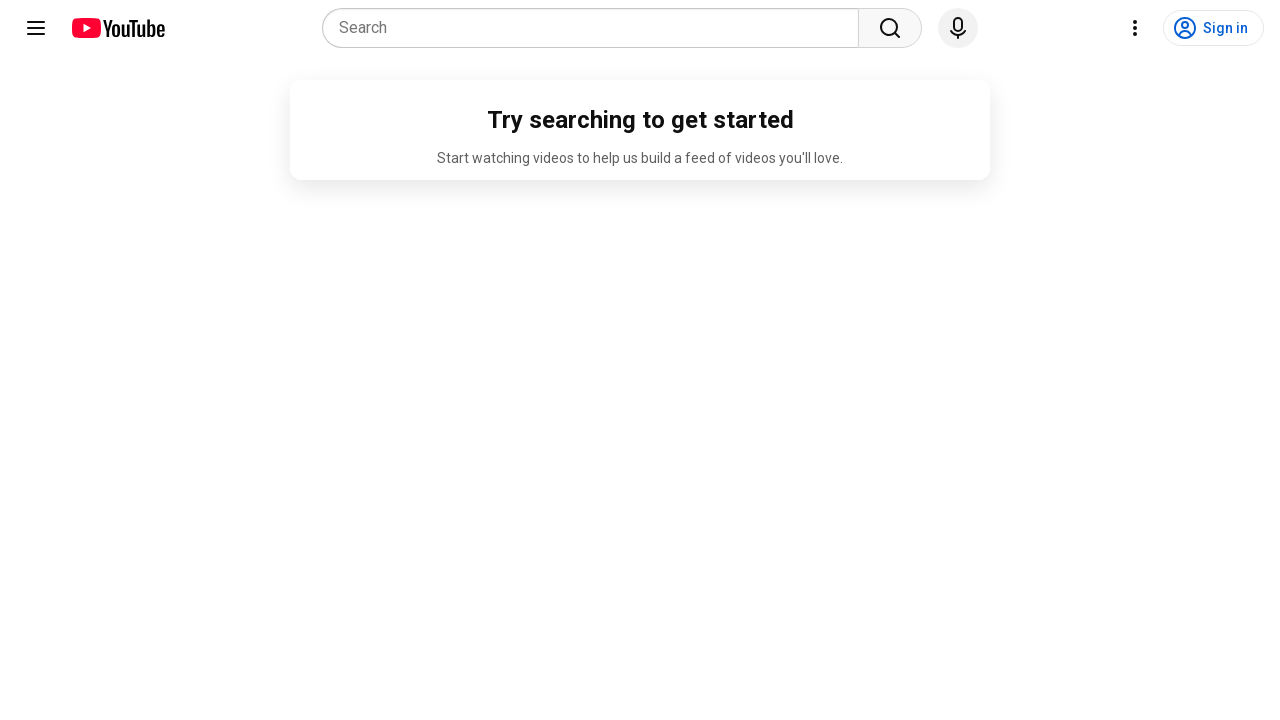

Took screenshot of YouTube homepage
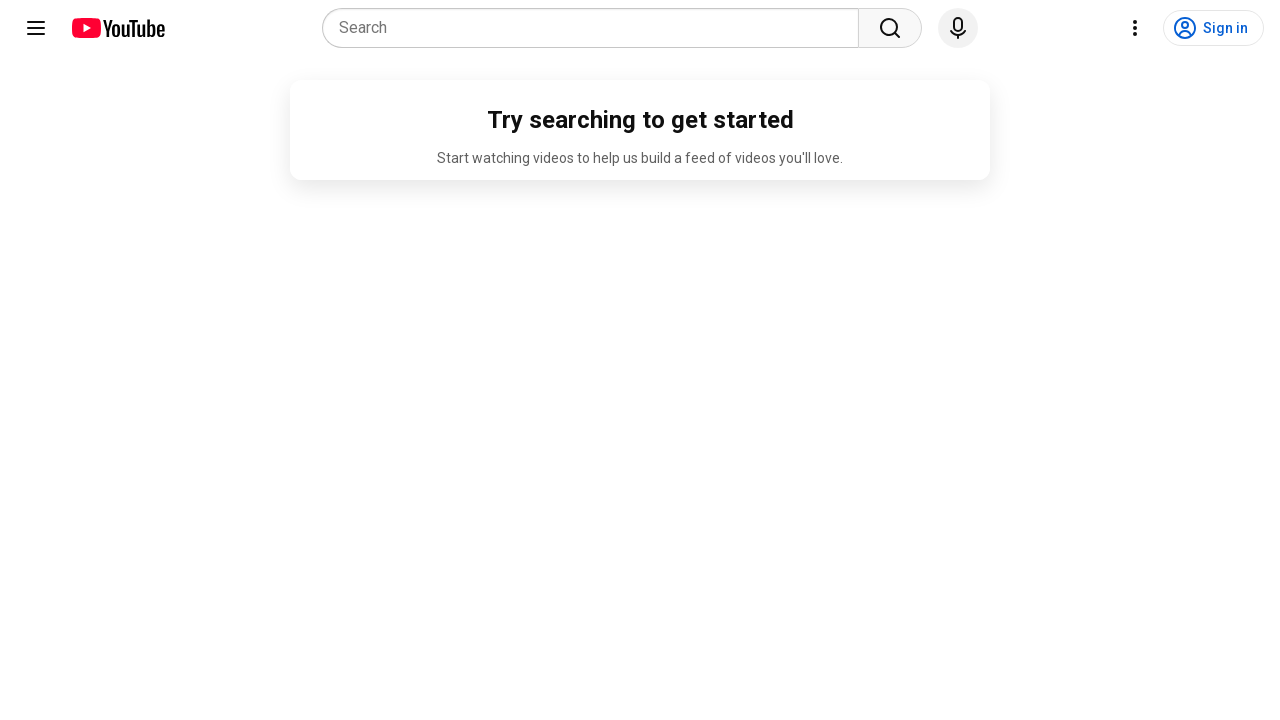

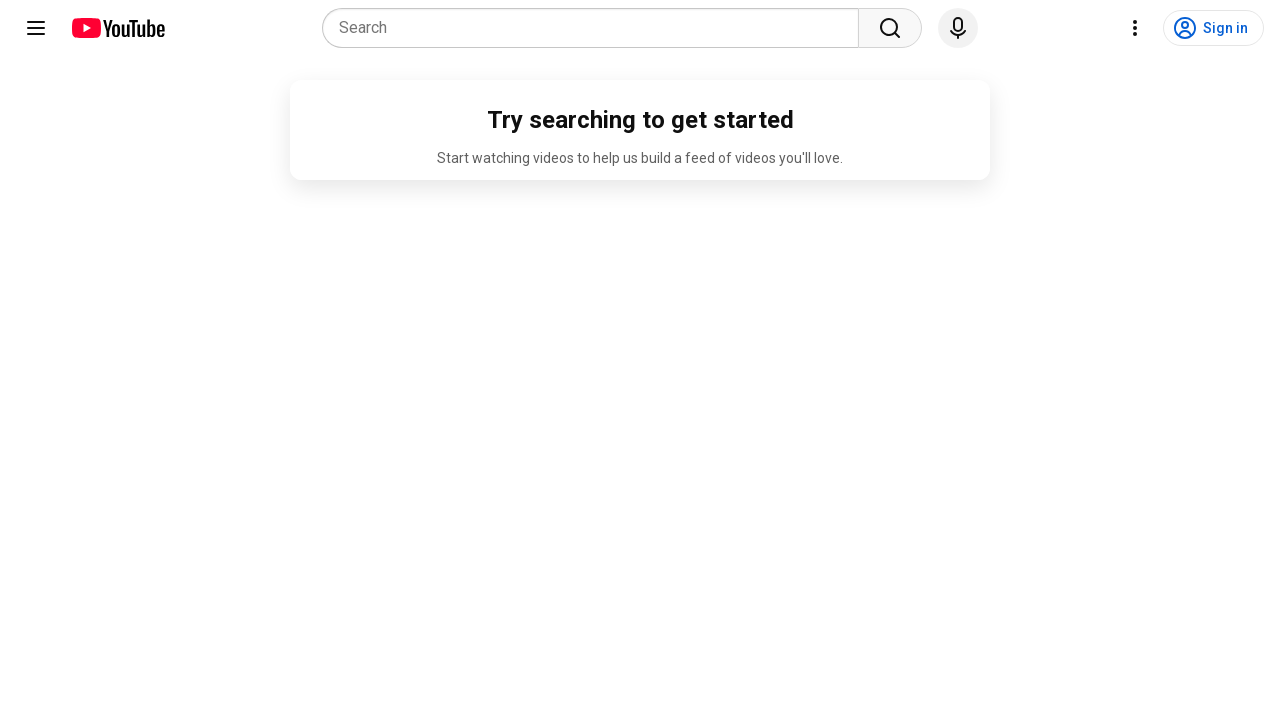